Reads a mathematical value from the page, calculates its logarithm using a formula, and enters the result into an answer field

Starting URL: http://suninjuly.github.io/math.html

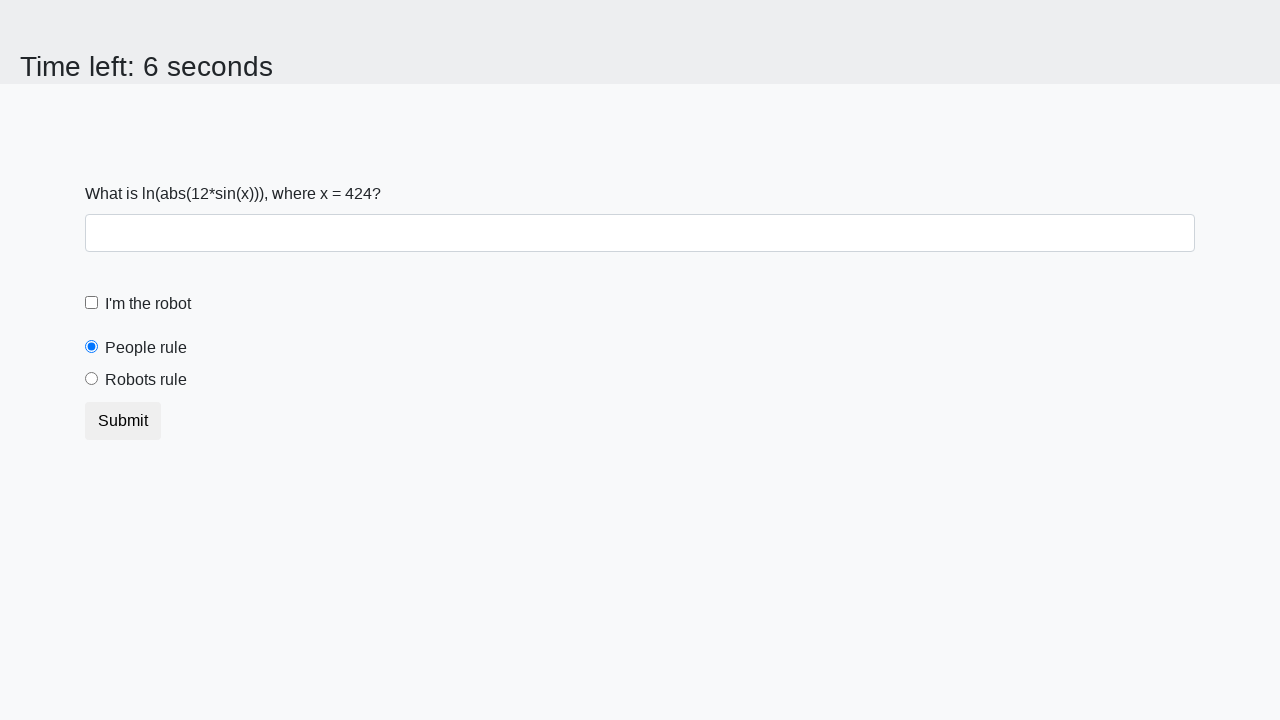

Located the input value element
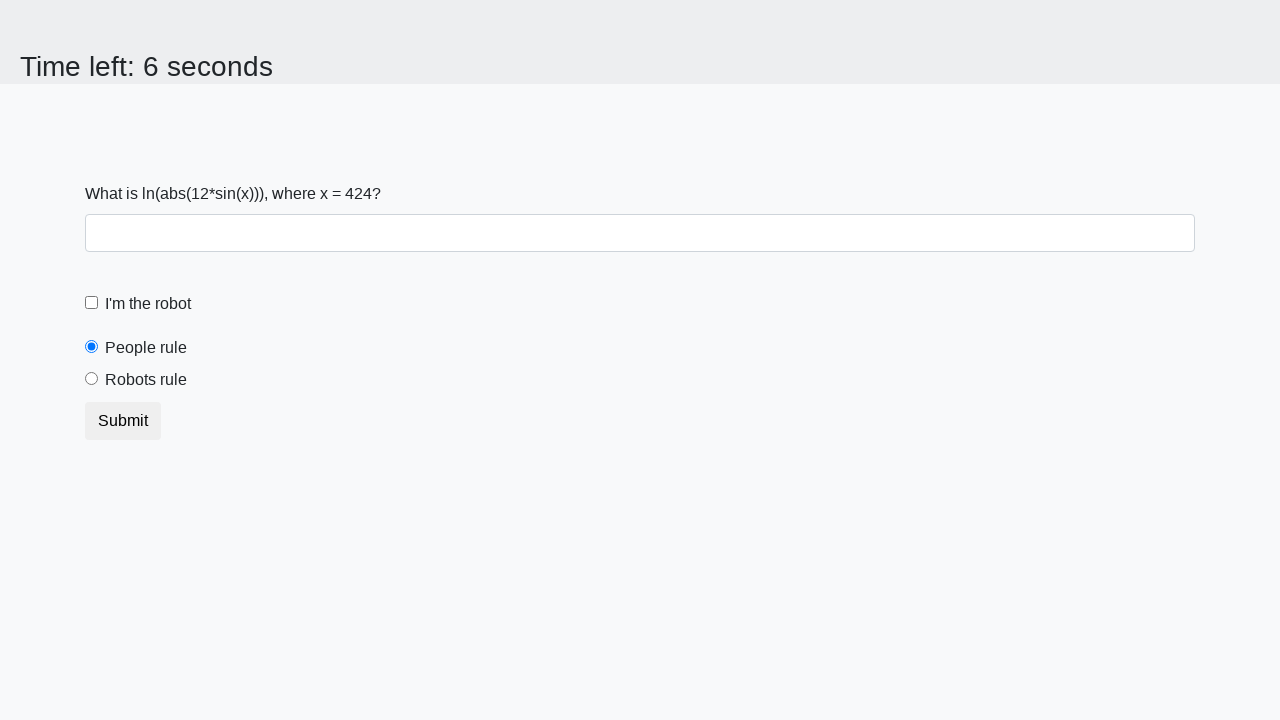

Read mathematical value from page: 424
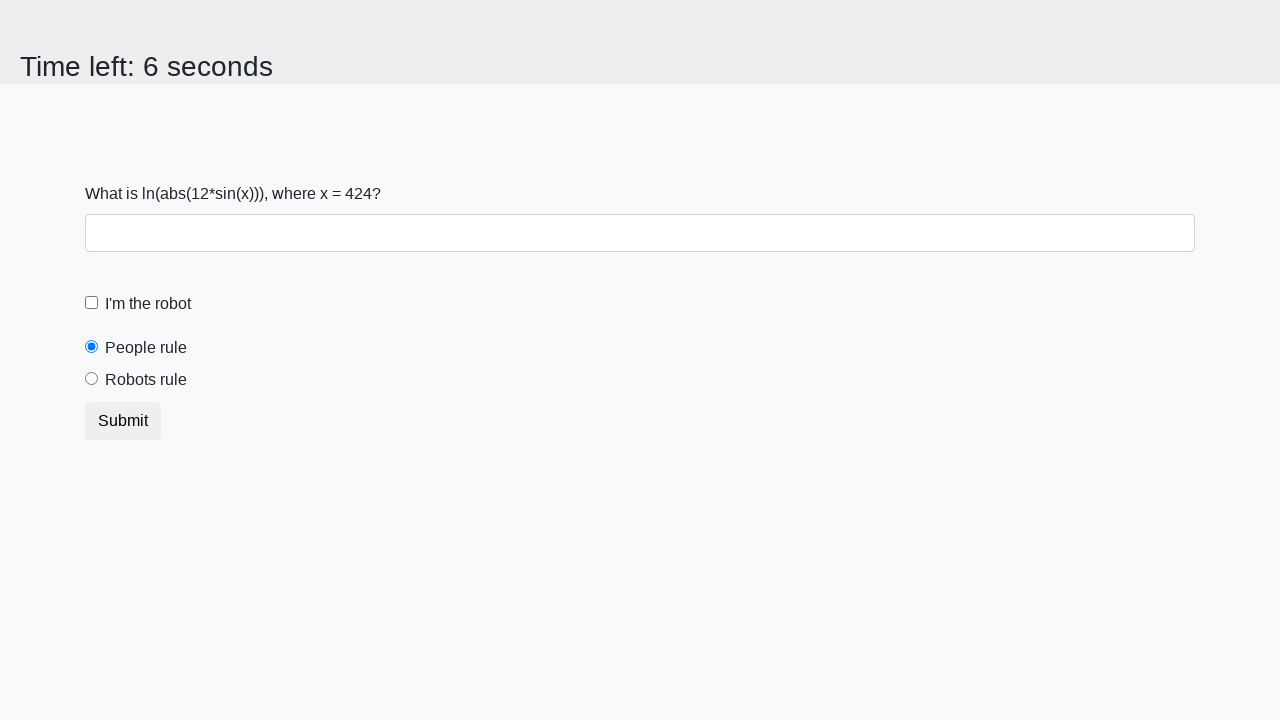

Calculated logarithm result using formula: 0.31994964691100886
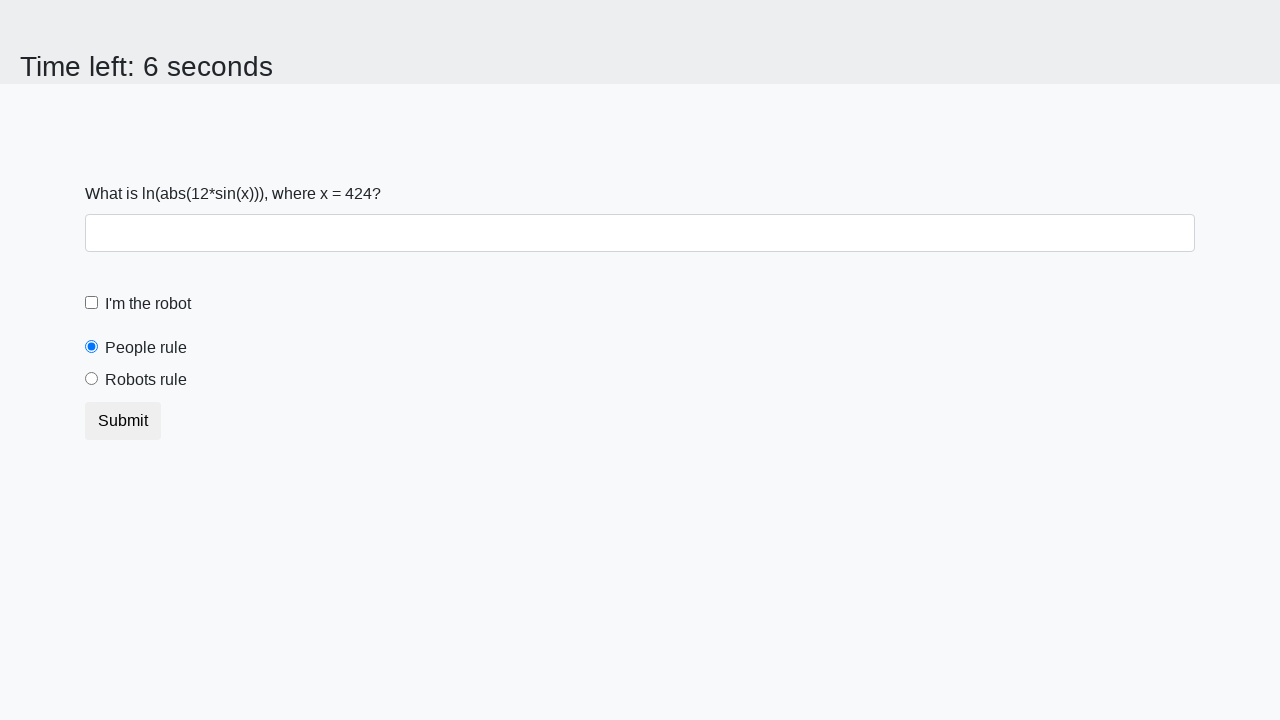

Entered calculated answer into answer field: 0.31994964691100886 on #answer
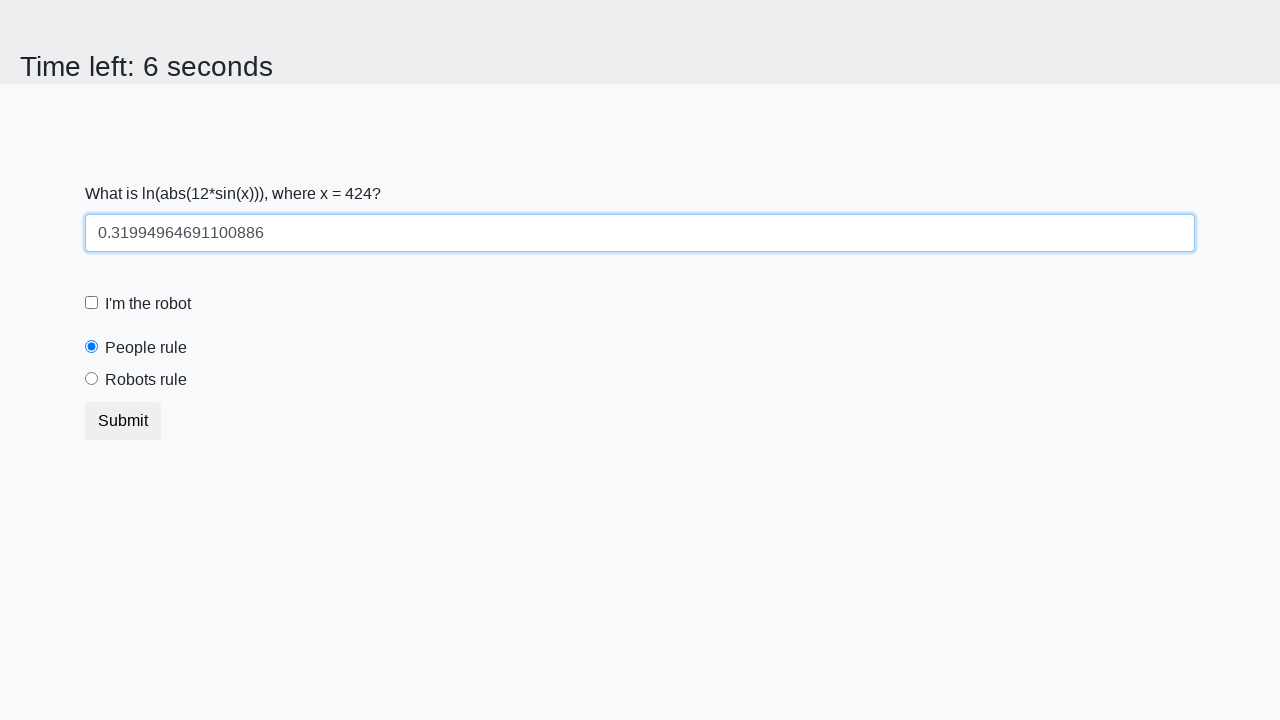

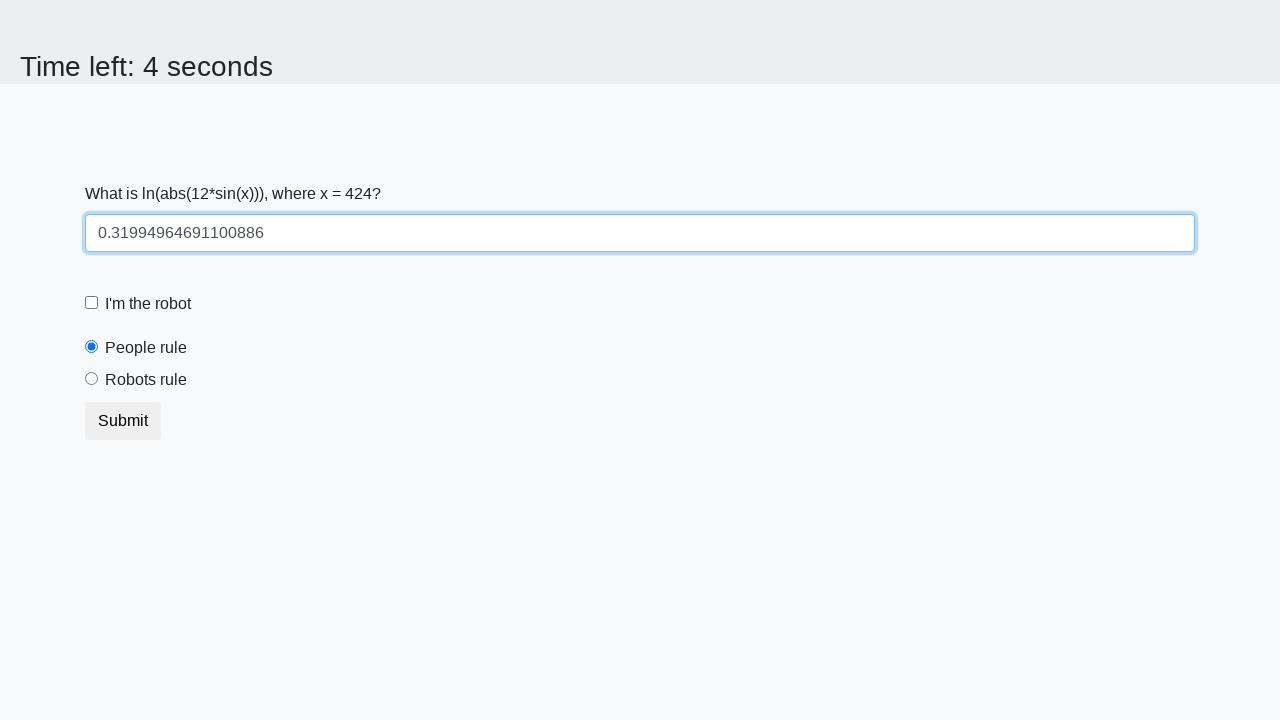